Opens the scheduling modal and enters a time in the time field

Starting URL: https://test-a-pet.vercel.app/

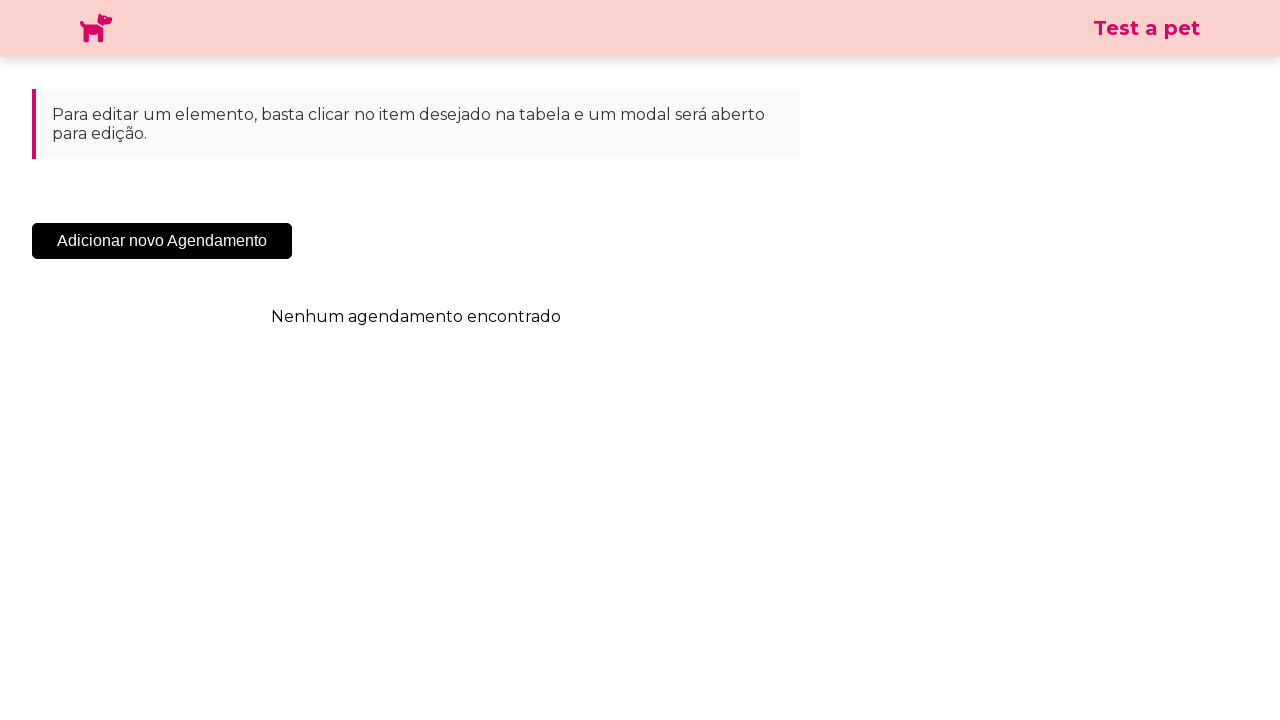

Clicked 'Add New Appointment' button to open scheduling modal at (162, 241) on .sc-cHqXqK.kZzwzX
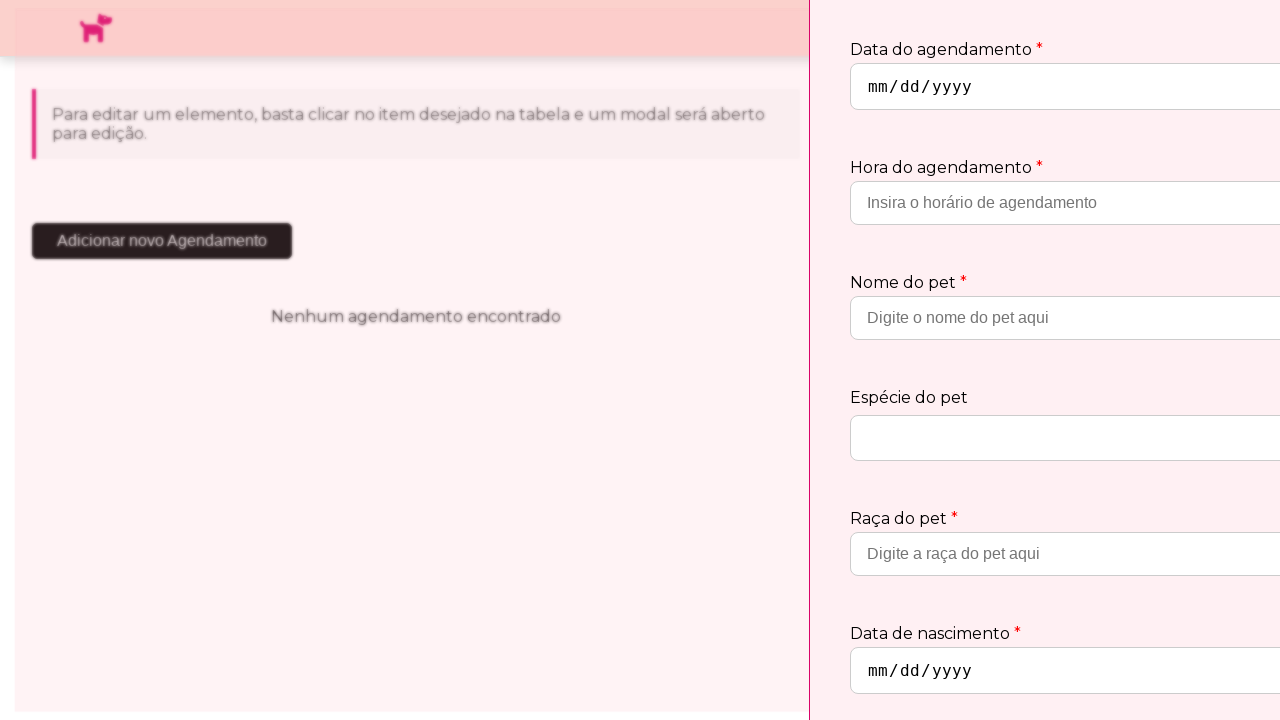

Time input field became visible
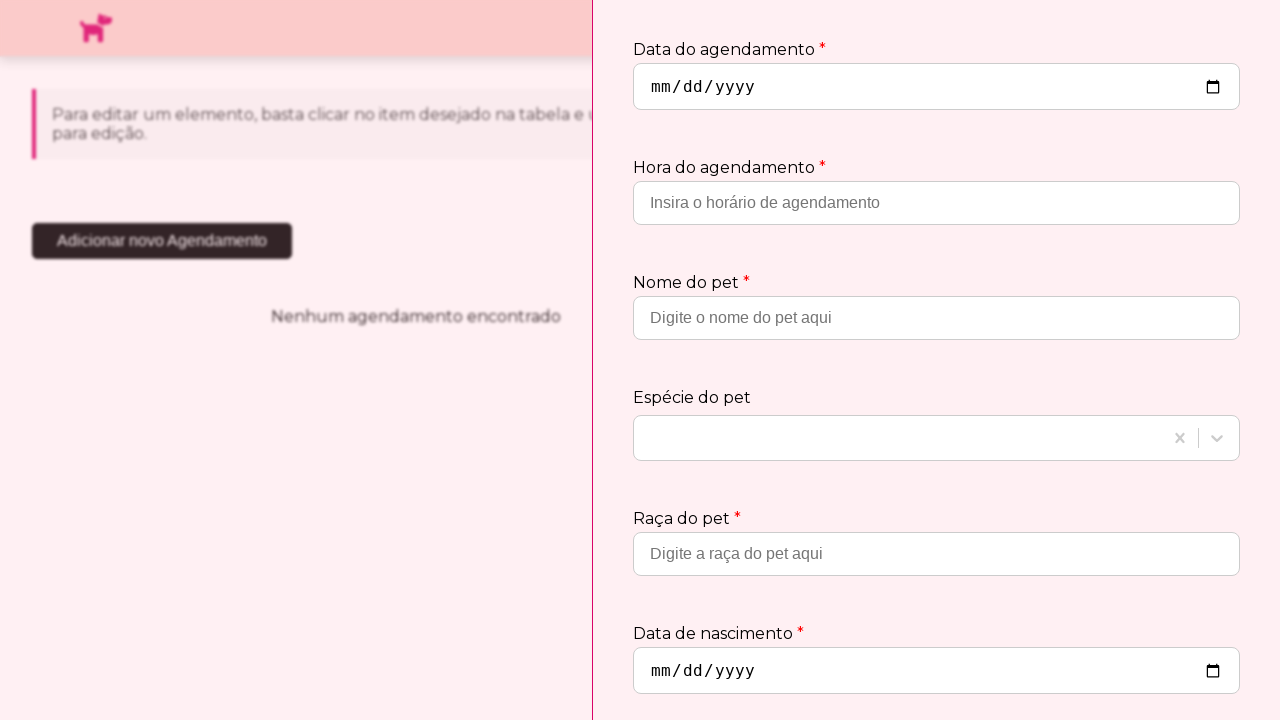

Entered time '10:30' in the time field on input[type='hour']
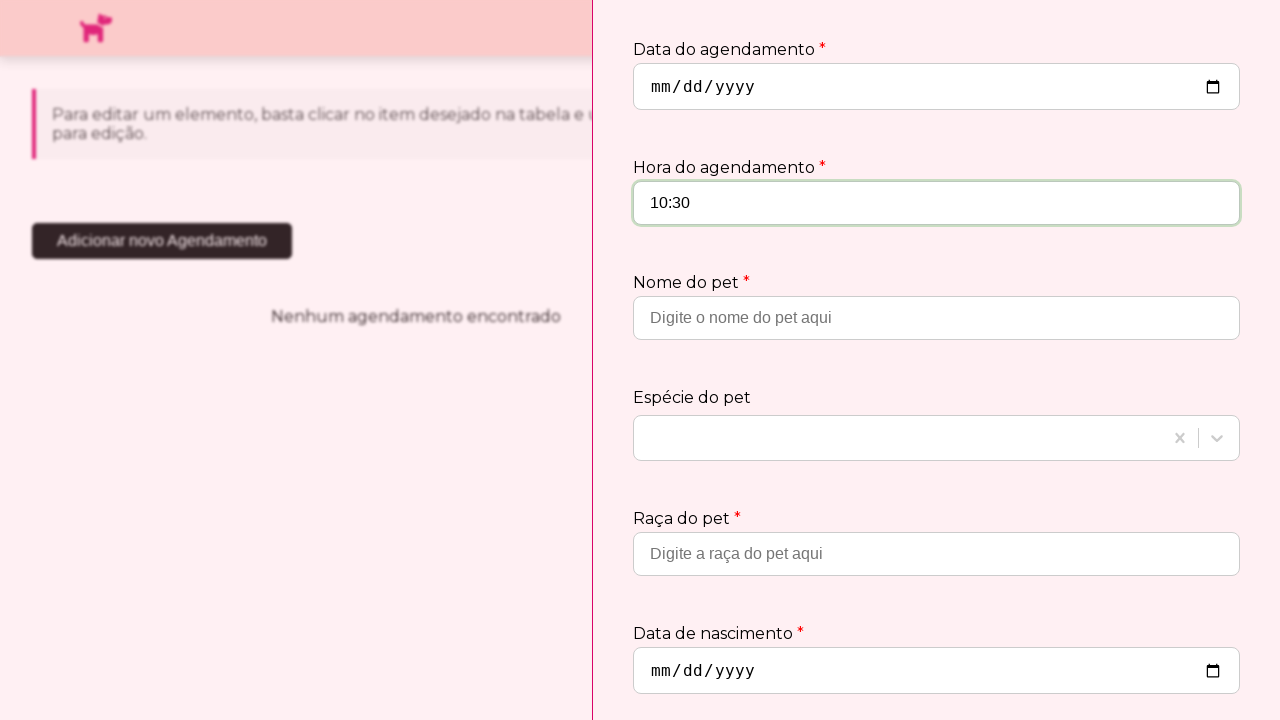

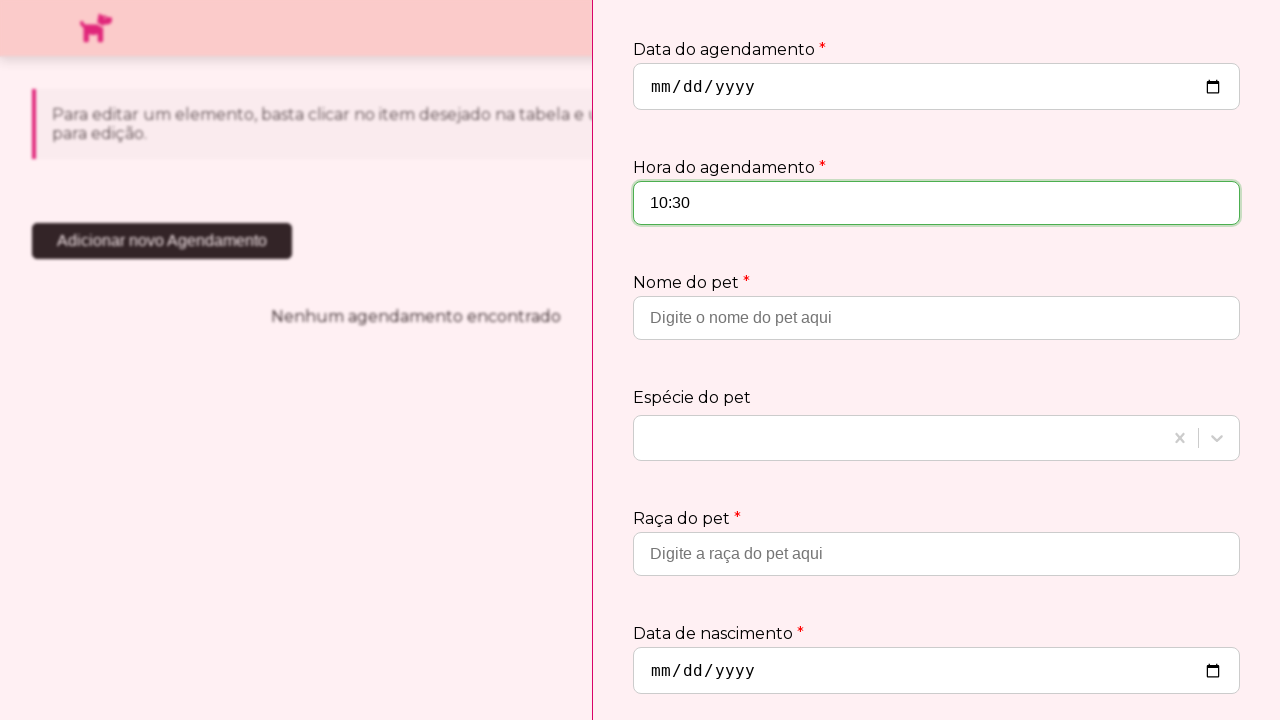